Opens the dvizh.io website and checks that the browser console does not contain any severe error messages

Starting URL: https://dvizh.io/

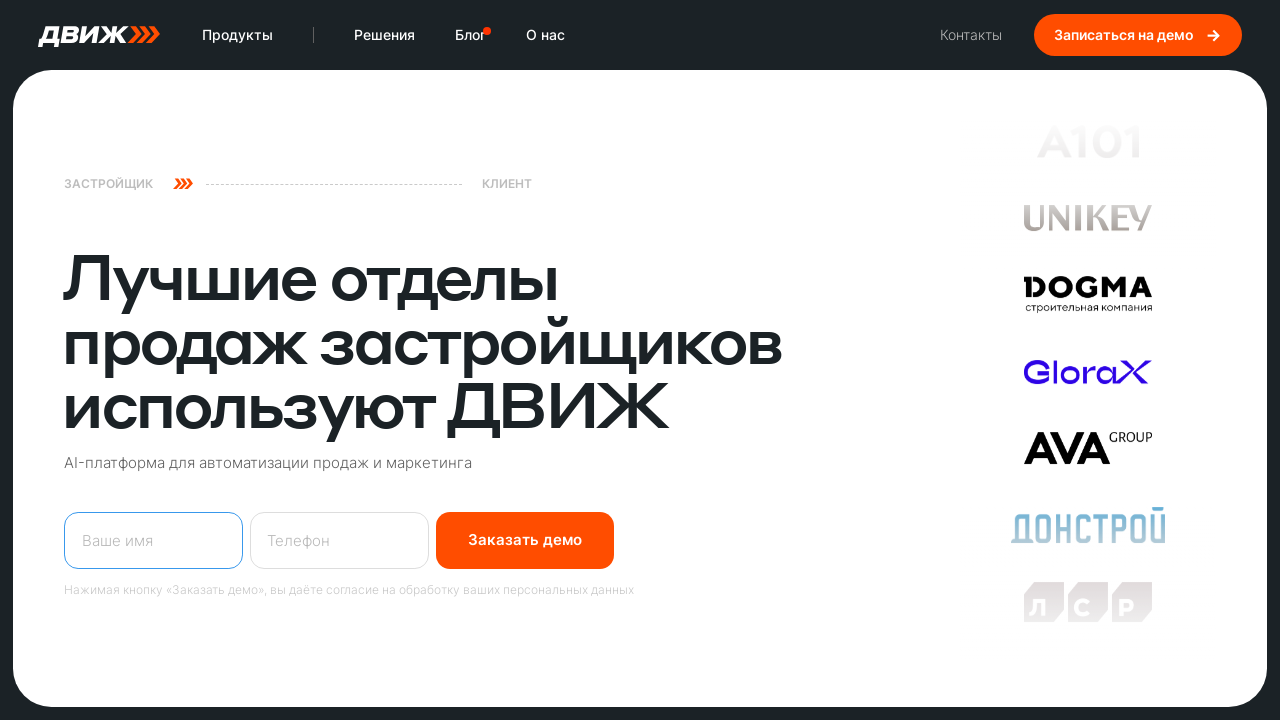

Waited for page to reach domcontentloaded state
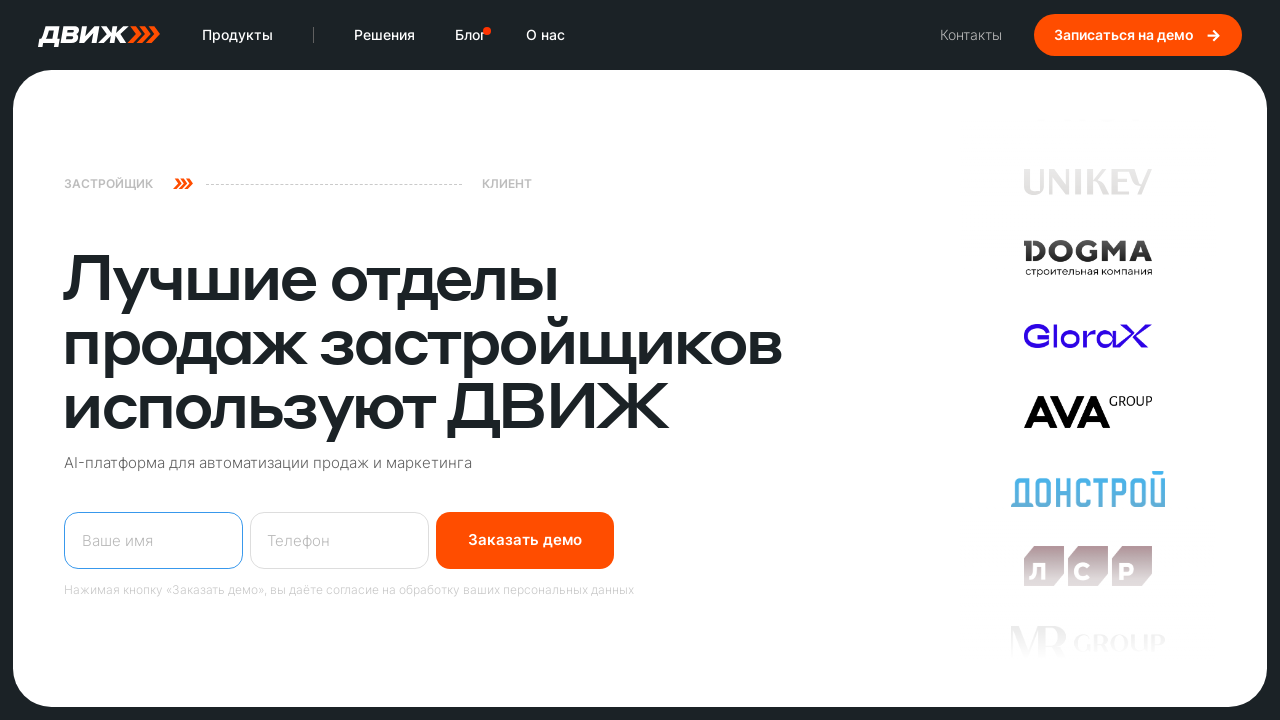

Set up console message listener
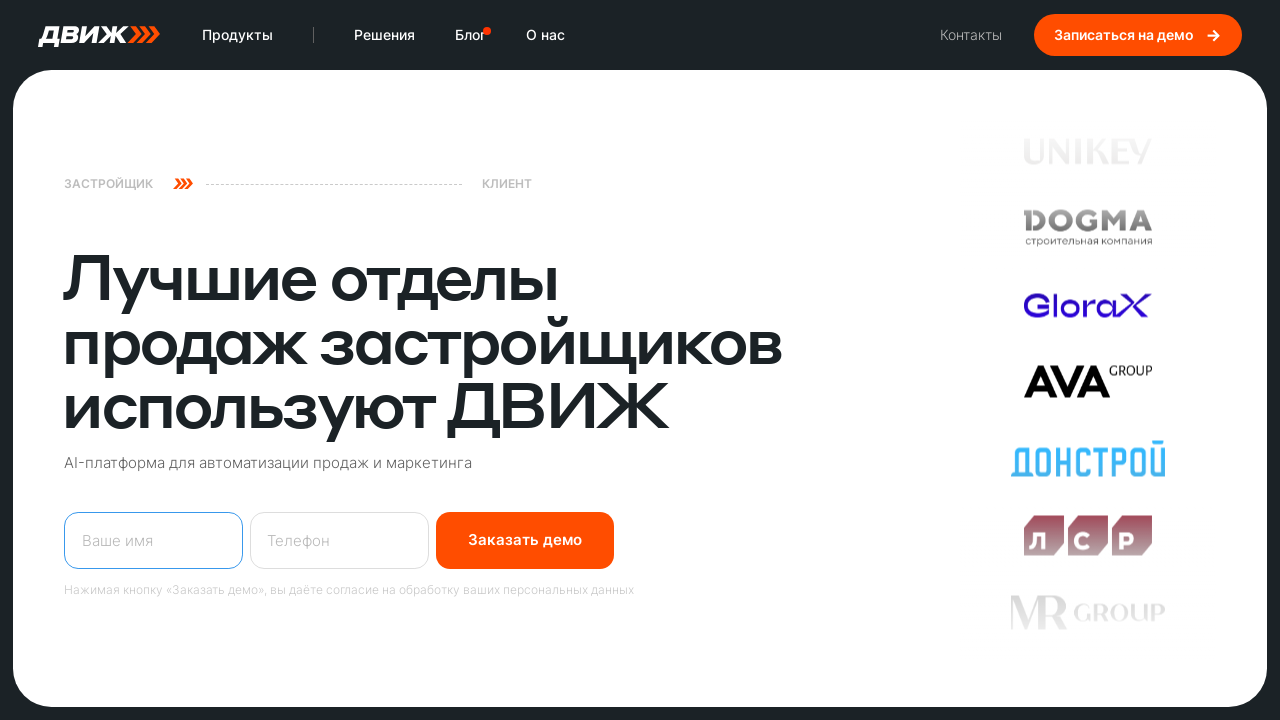

Reloaded the page to capture console messages
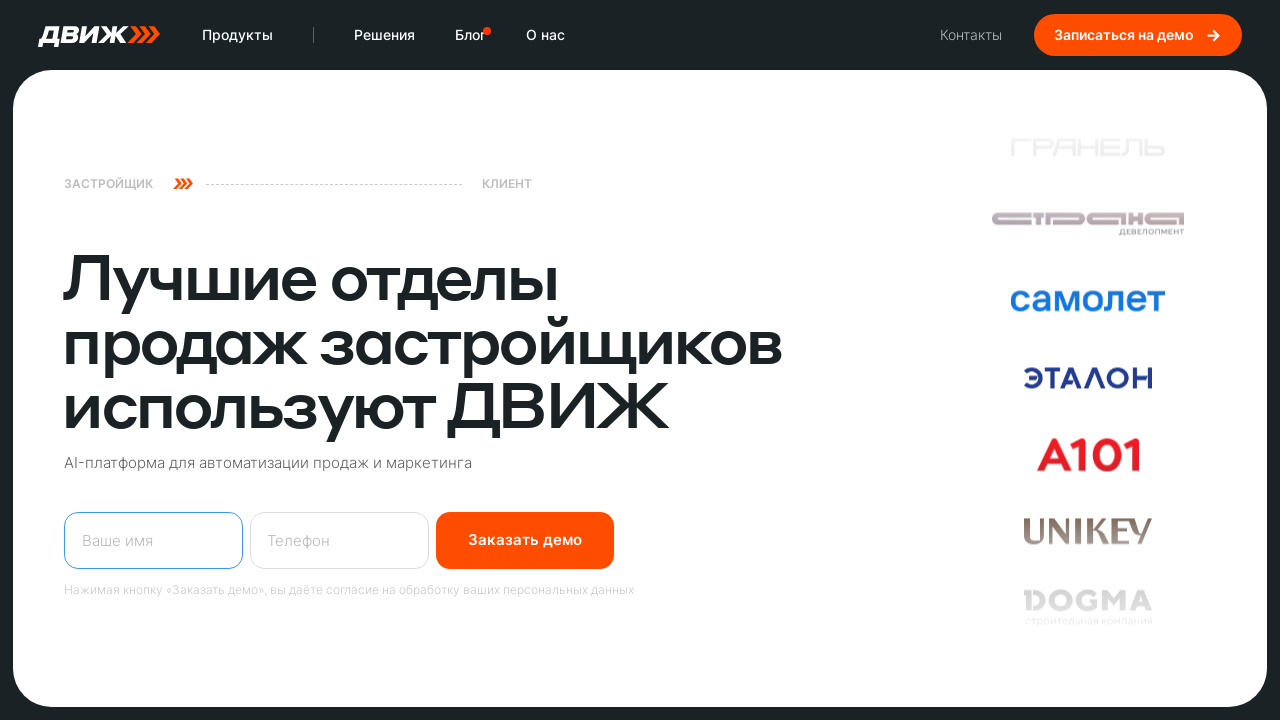

Waited for page to reach domcontentloaded state after reload
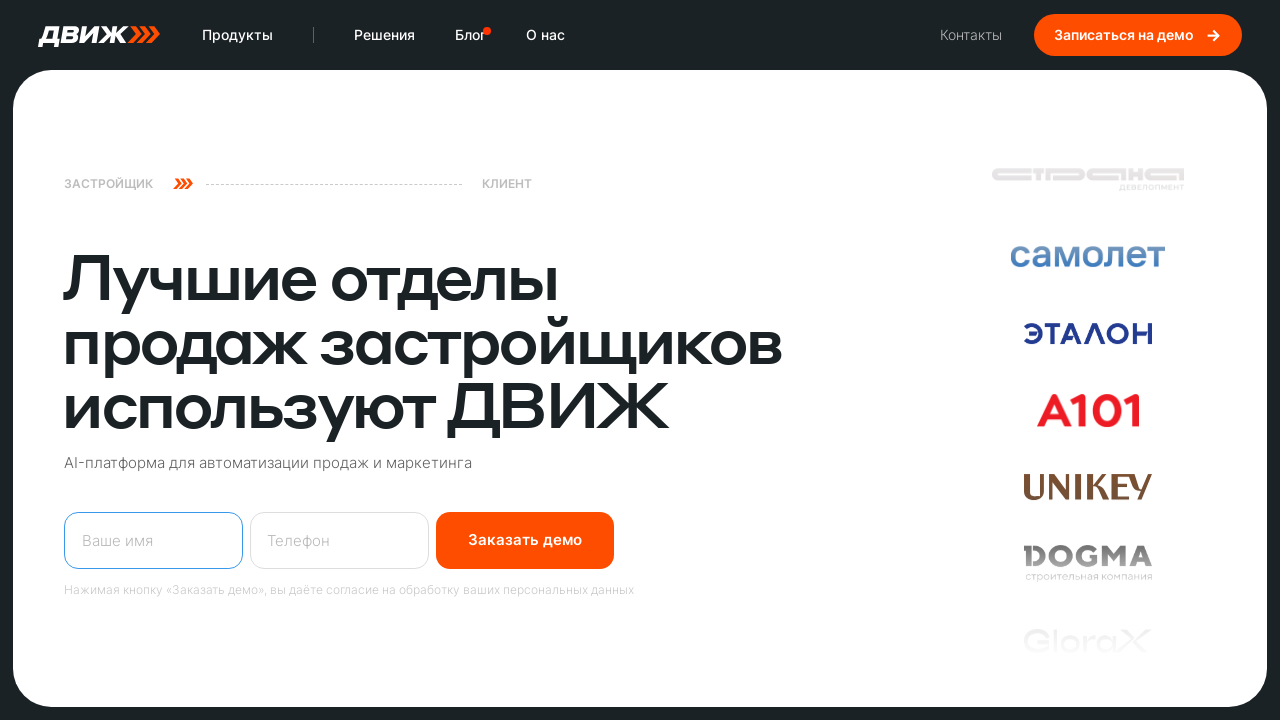

Verified that console does not contain SEVERE error messages
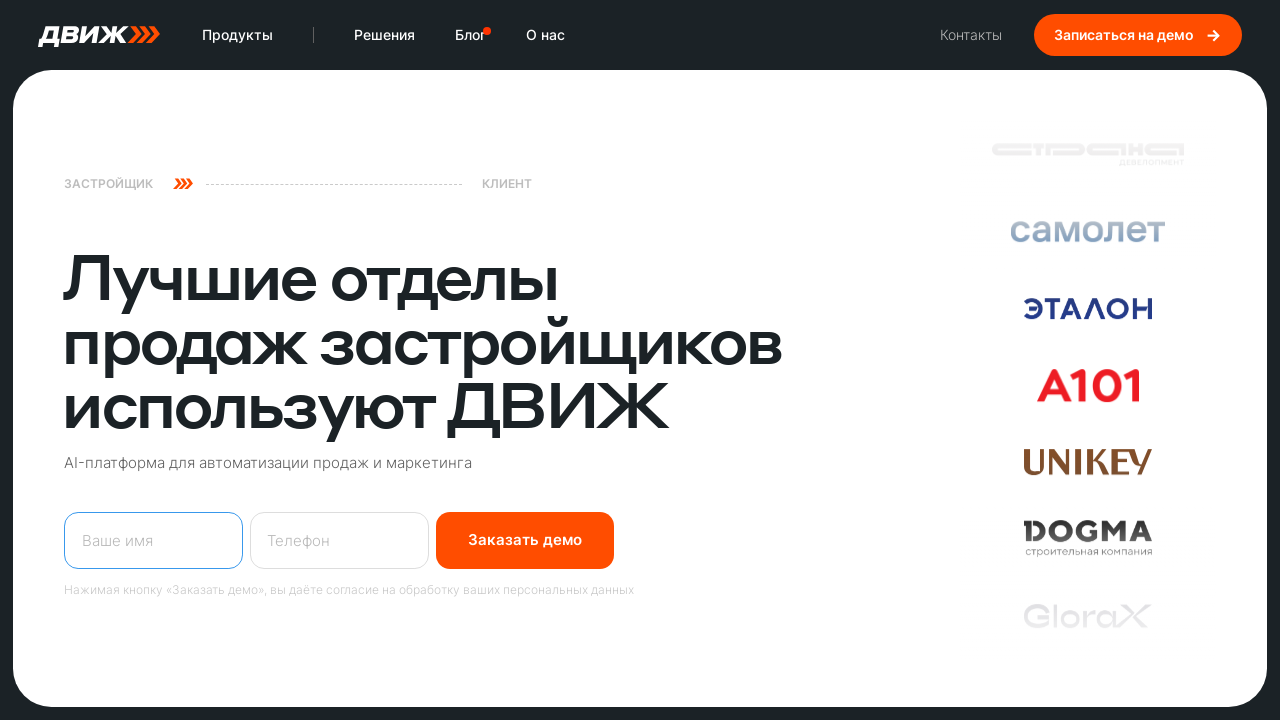

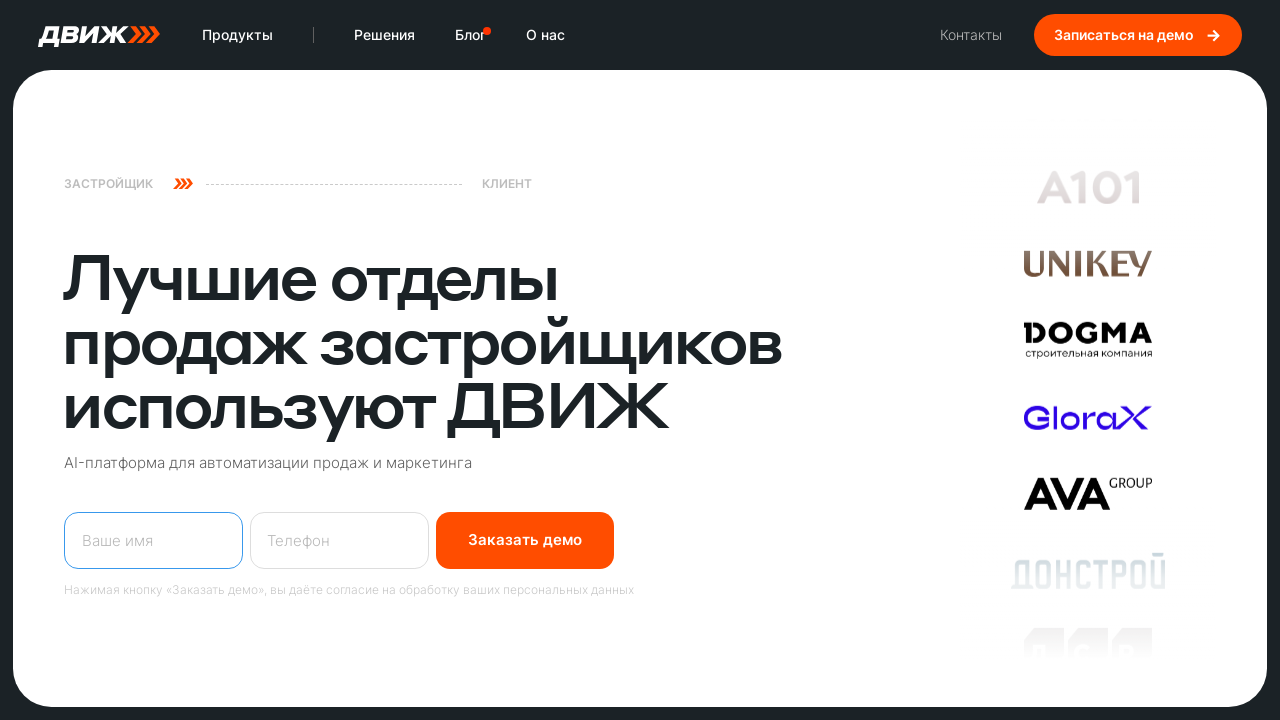